Tests JavaScript alert handling by clicking a button that triggers an alert dialog and accepting it

Starting URL: https://letcode.in/alert

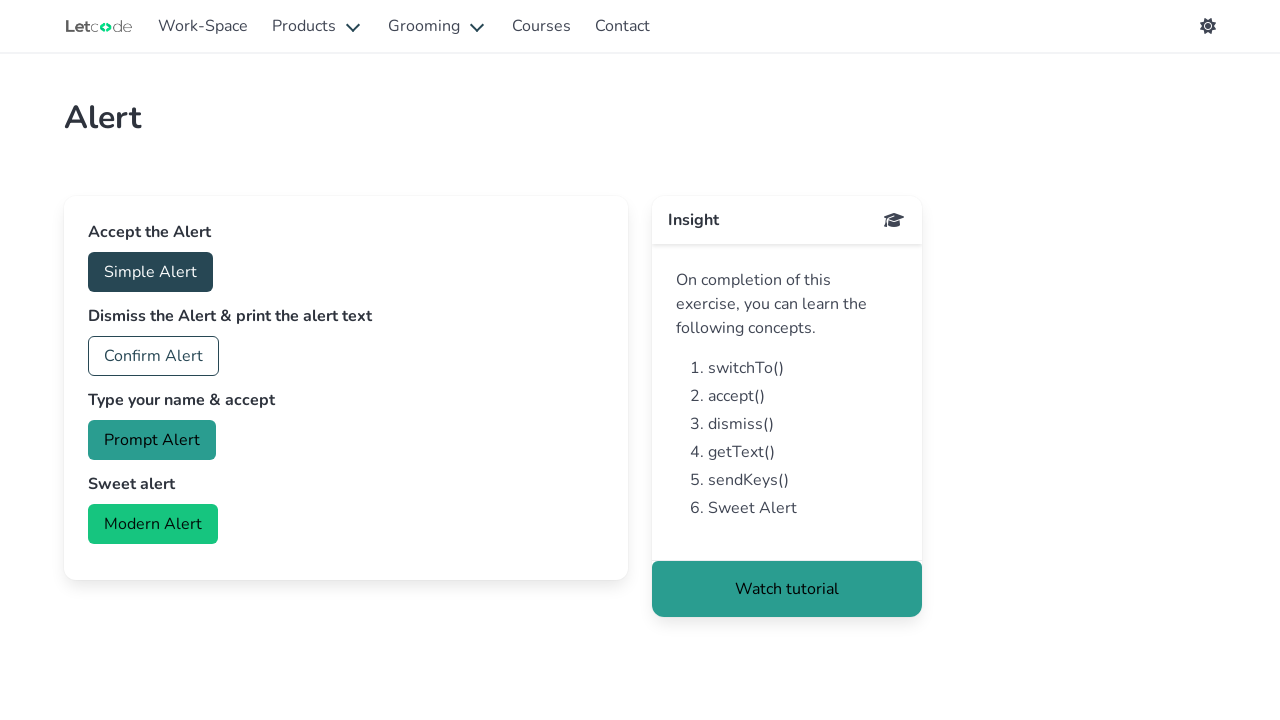

Set up dialog handler to accept alerts
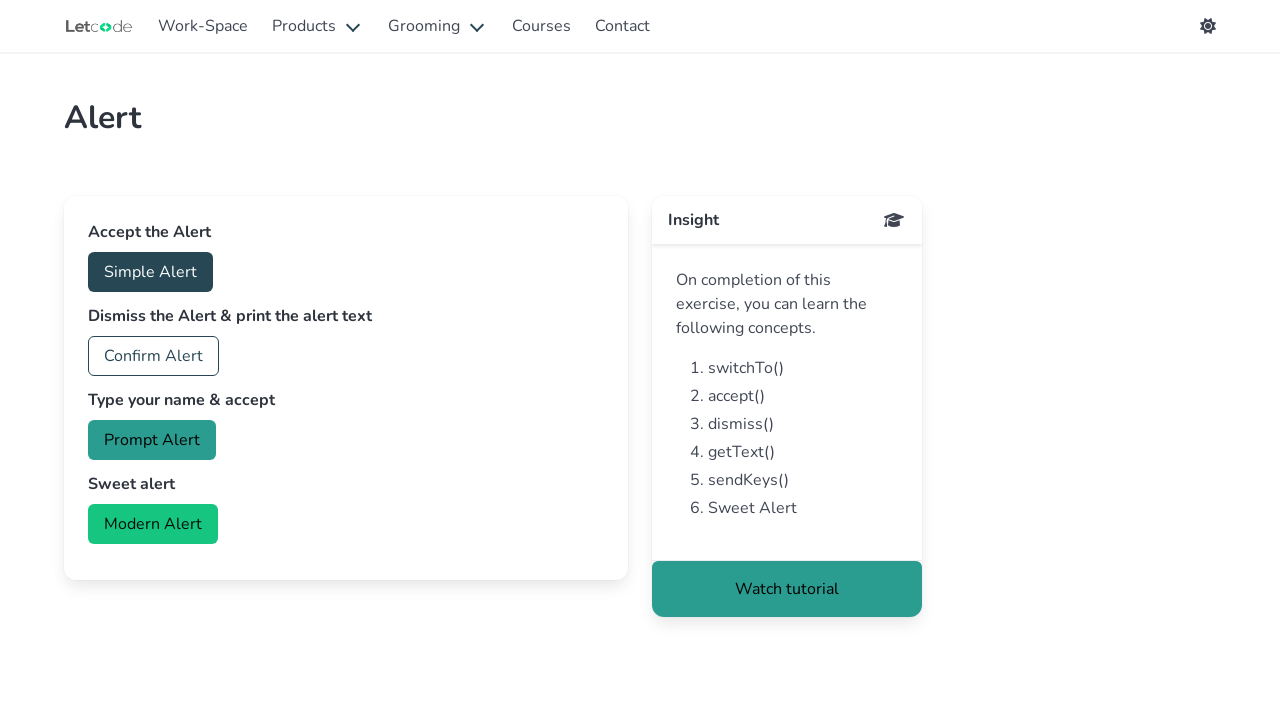

Clicked accept button to trigger alert dialog at (150, 272) on #accept
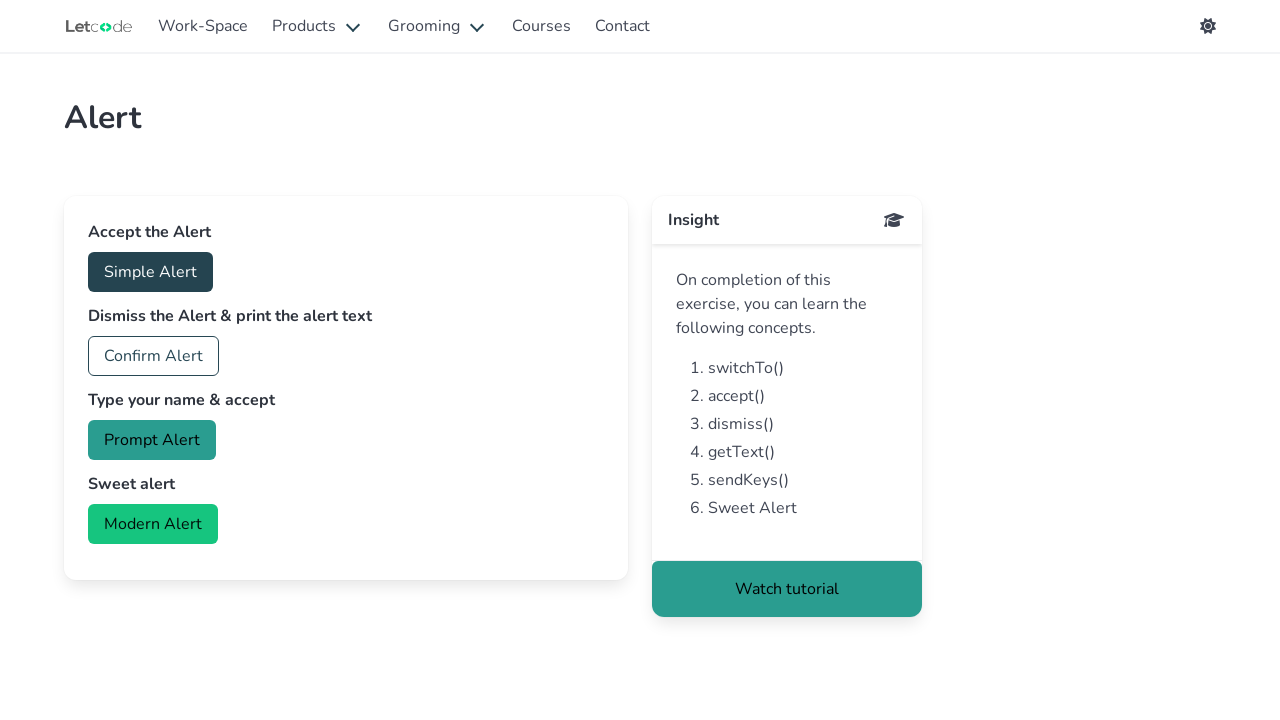

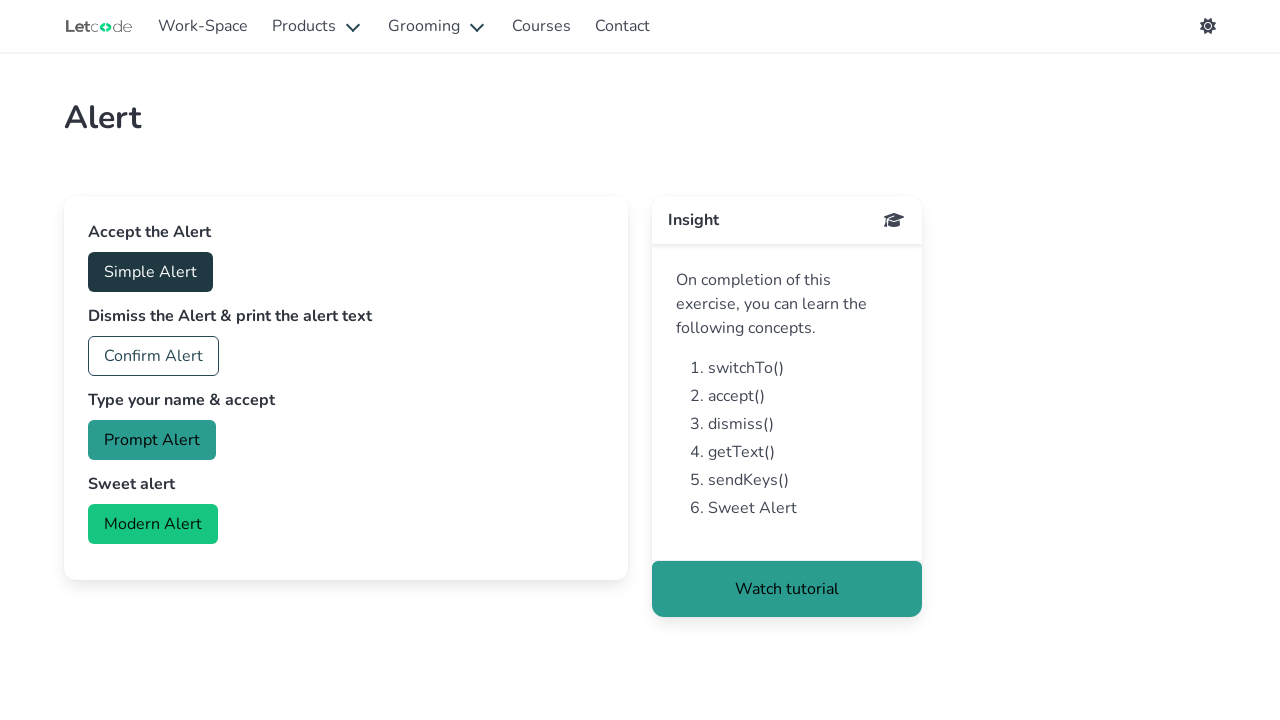